Tests drag and drop functionality on jQuery UI demo page by dragging an element and dropping it into a target area

Starting URL: https://jqueryui.com/droppable/

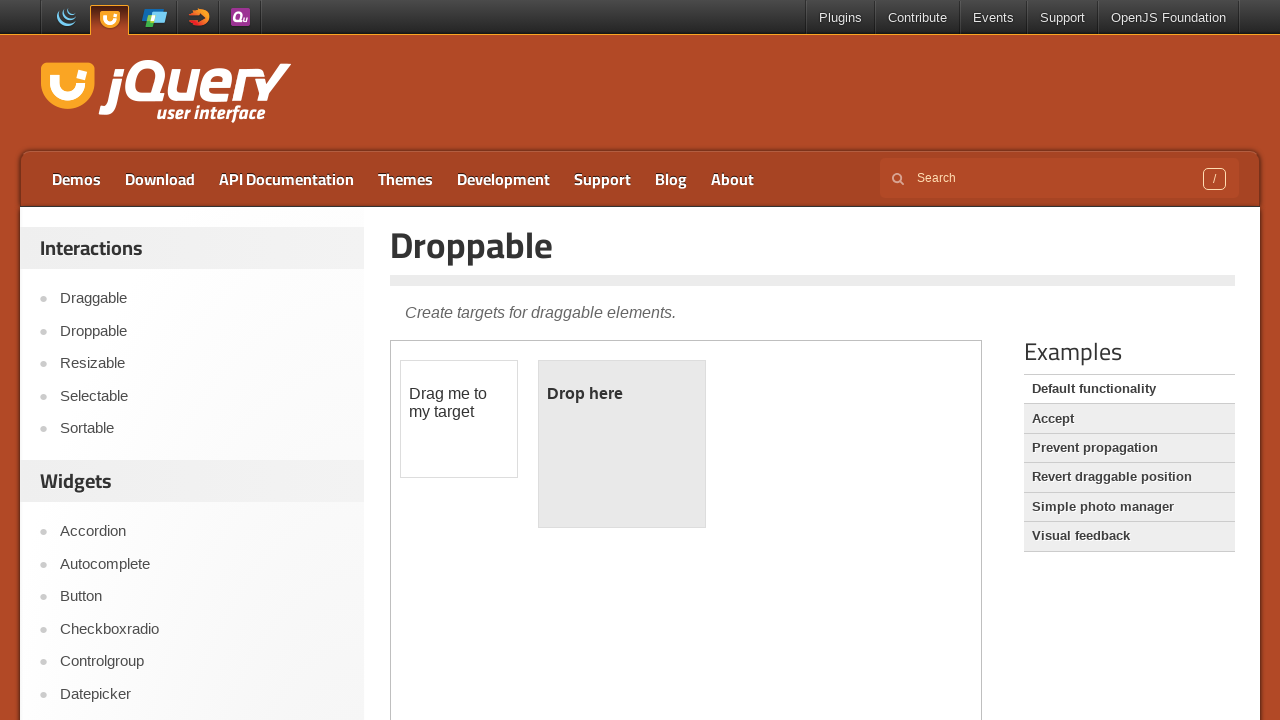

Located iframe containing the drag and drop demo
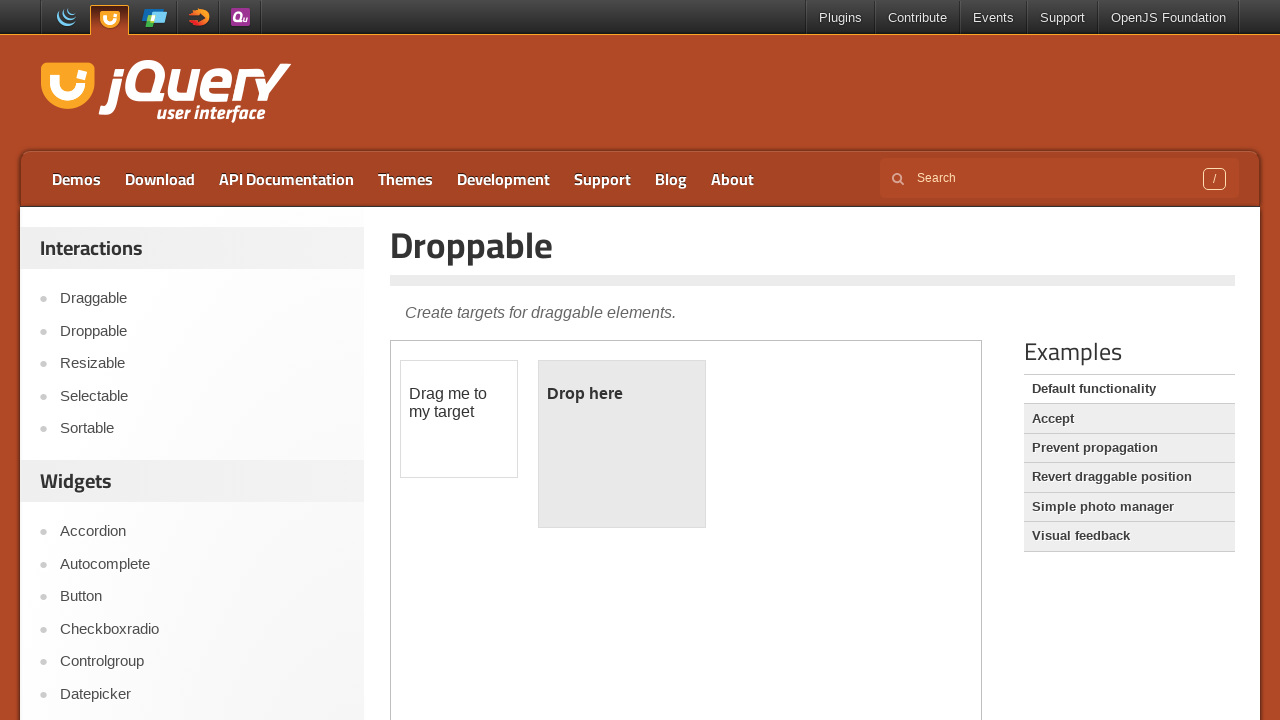

Located draggable element with id 'draggable'
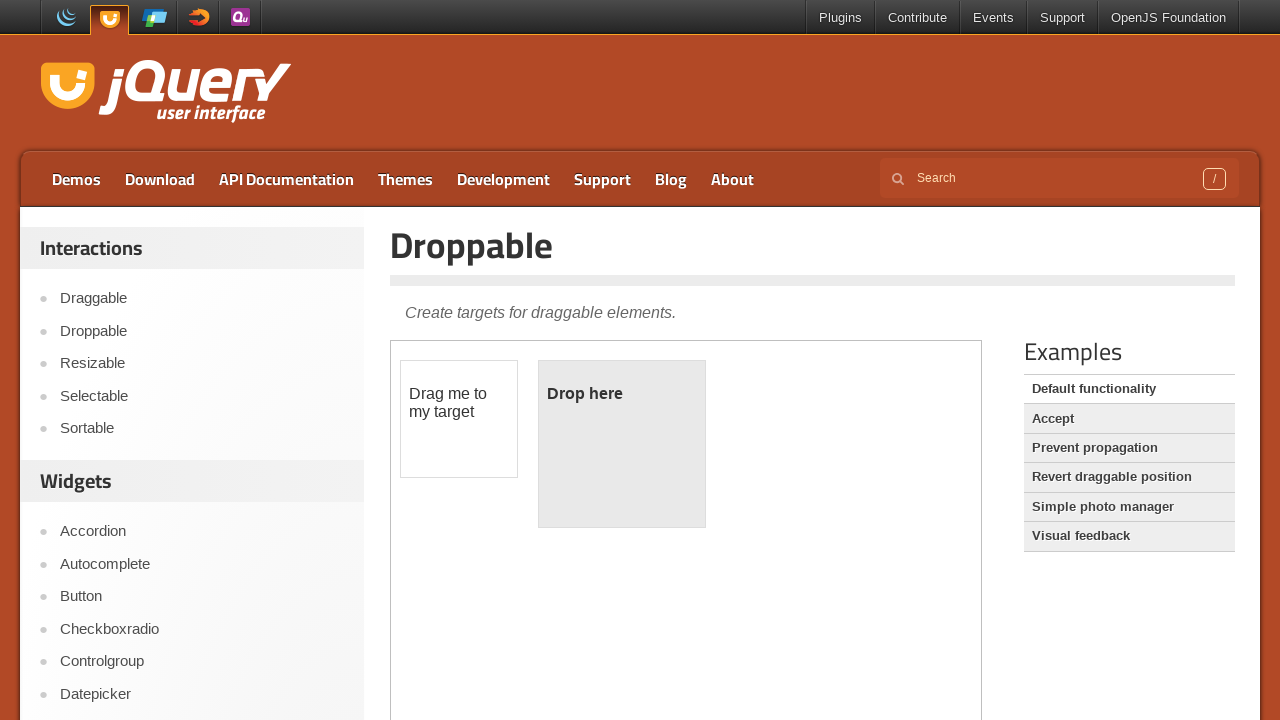

Located droppable target element with id 'droppable'
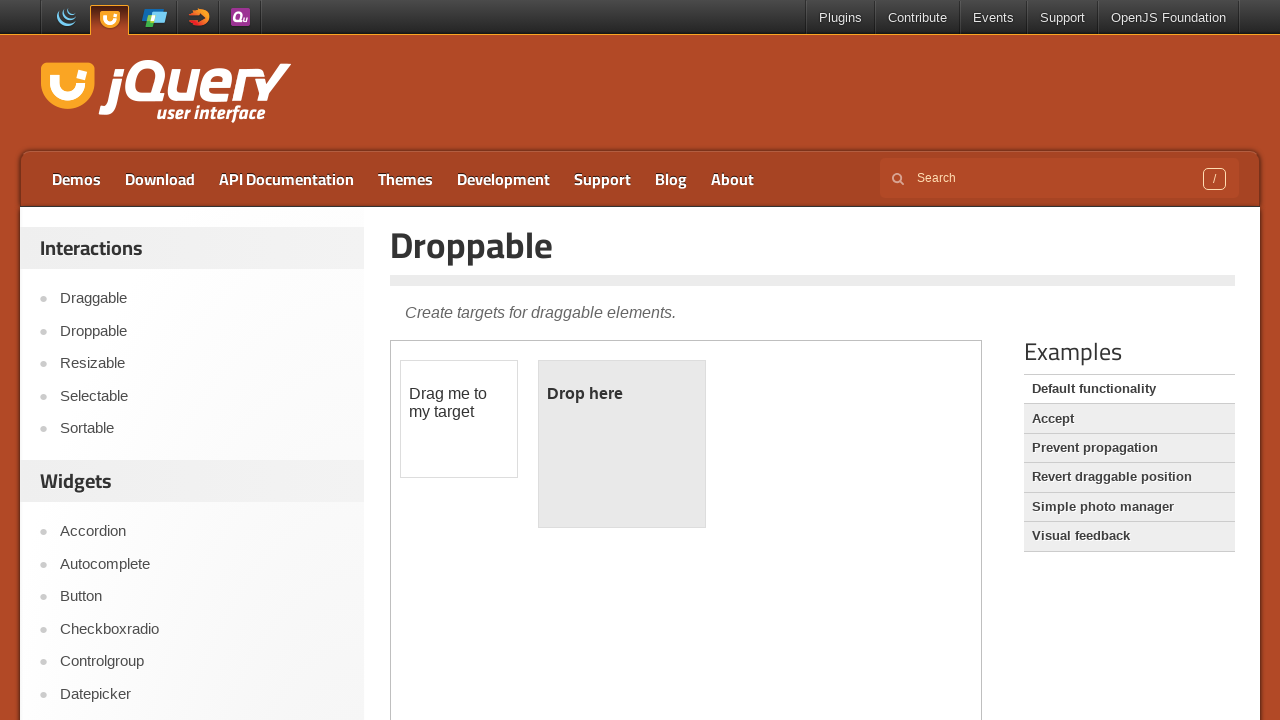

Dragged draggable element and dropped it into droppable target area at (622, 444)
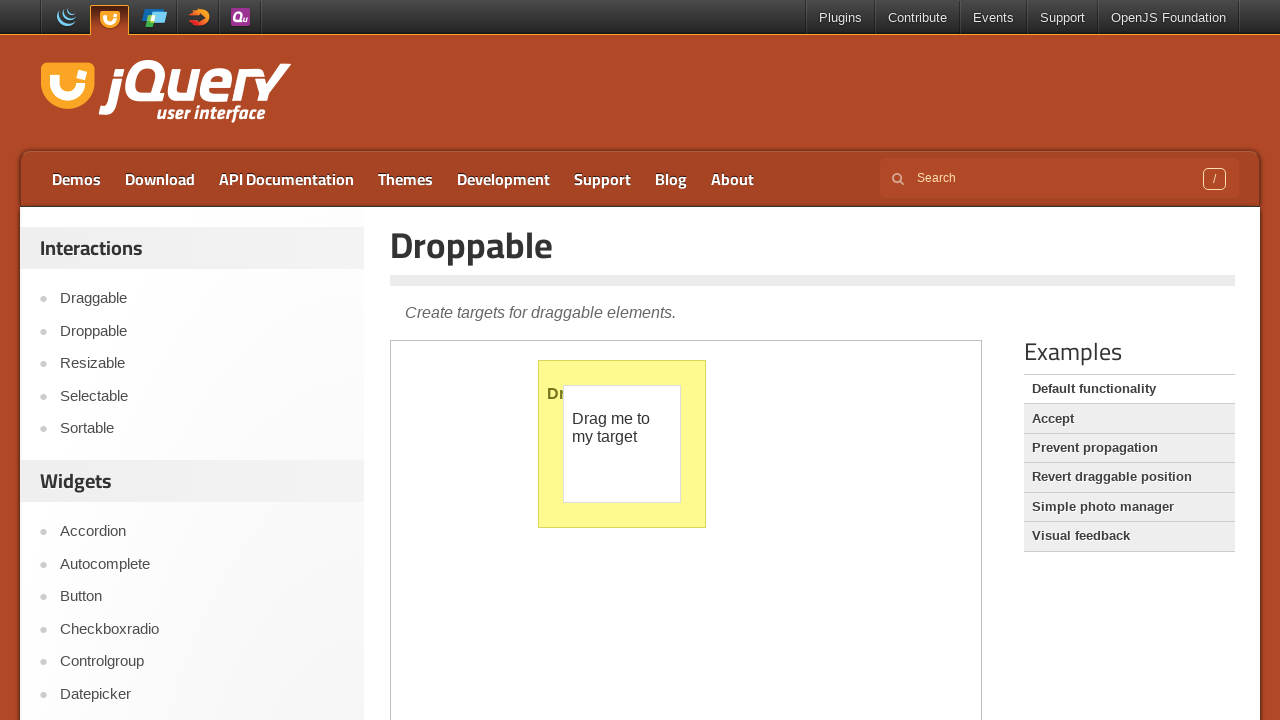

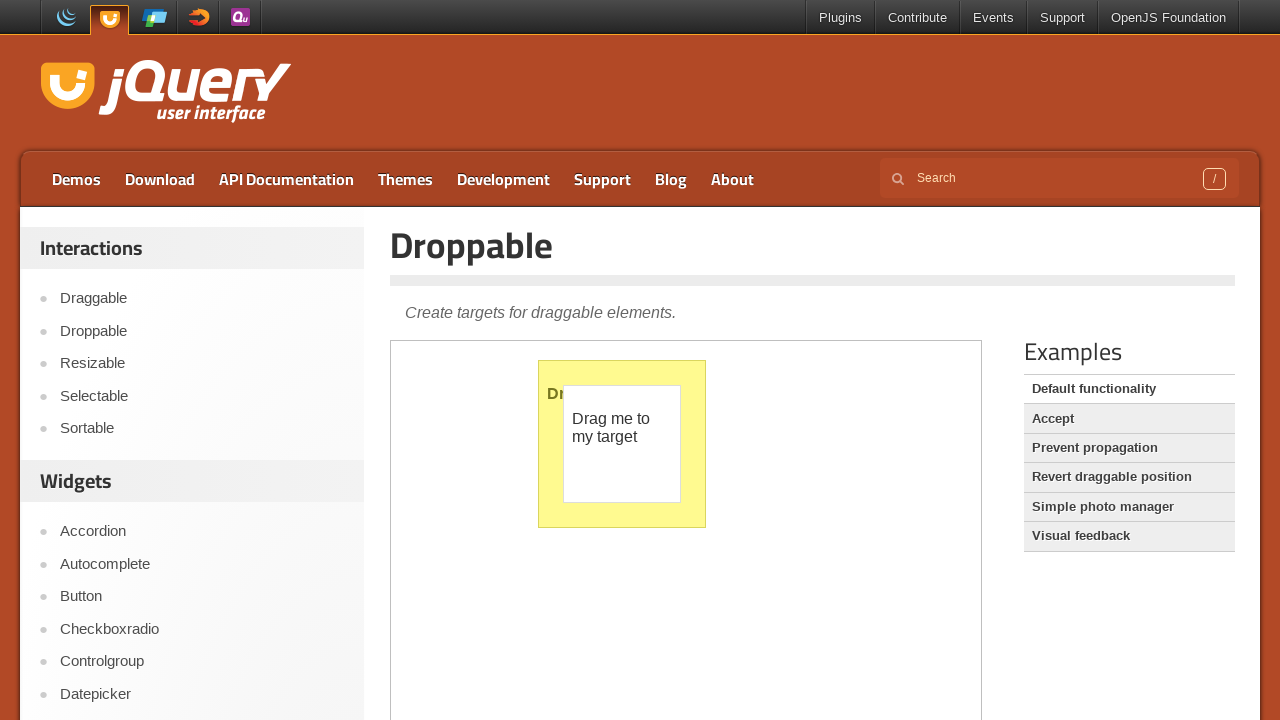